Tests a text box form by filling in user details and using keyboard shortcuts to copy current address to permanent address field

Starting URL: https://demoqa.com/text-box

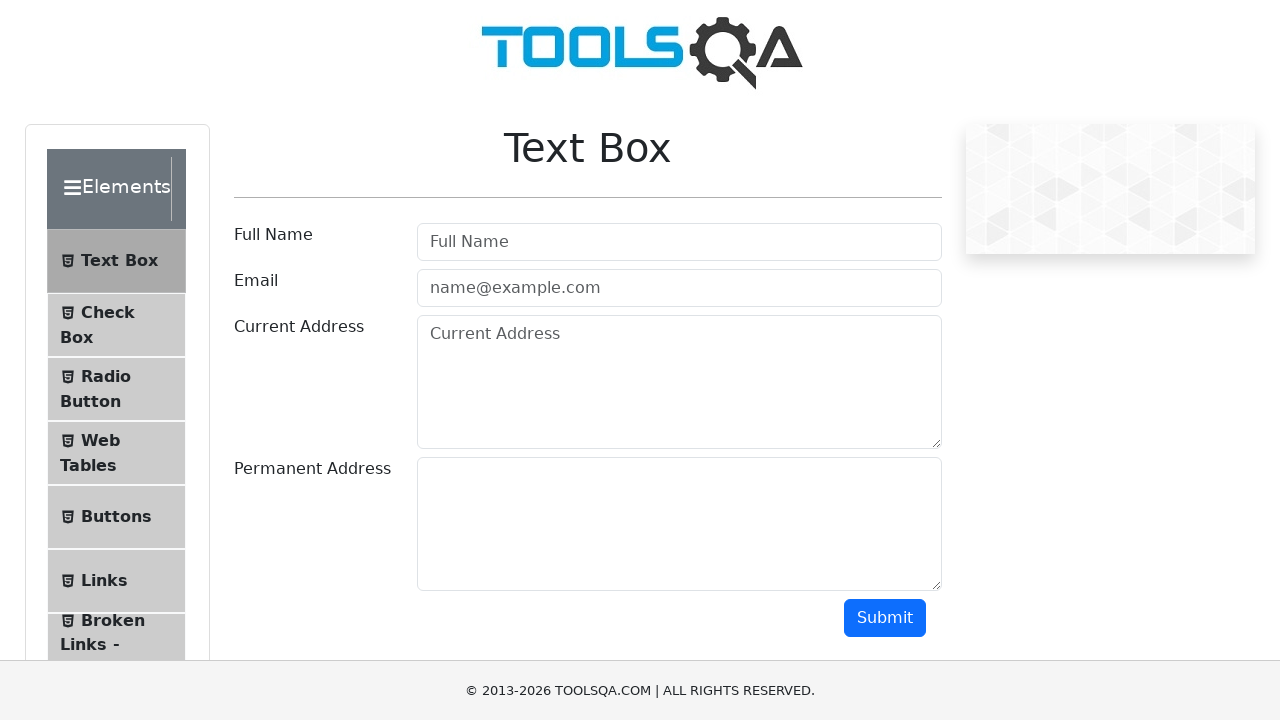

Filled username field with 'Nandlal' on #userName
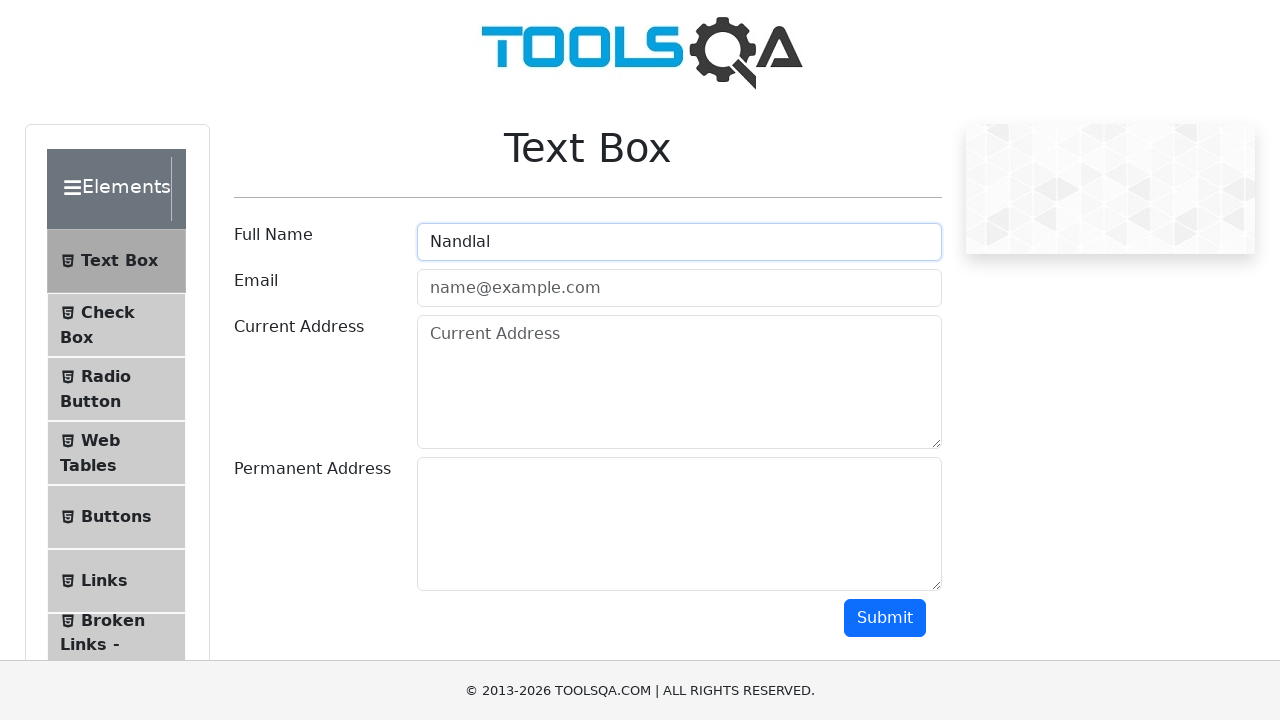

Filled email field with 'nky@gmail.com' on #userEmail
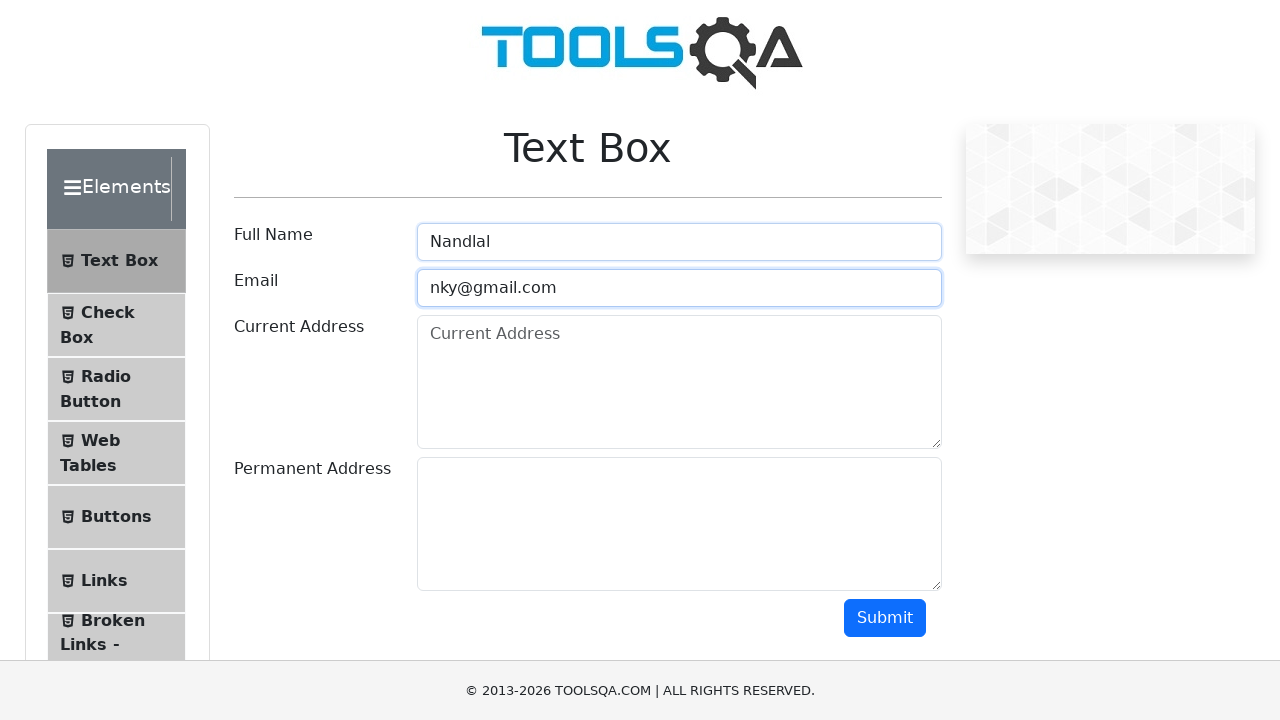

Filled current address field with 'A/516, Bhuli, Dhanbad' on #currentAddress
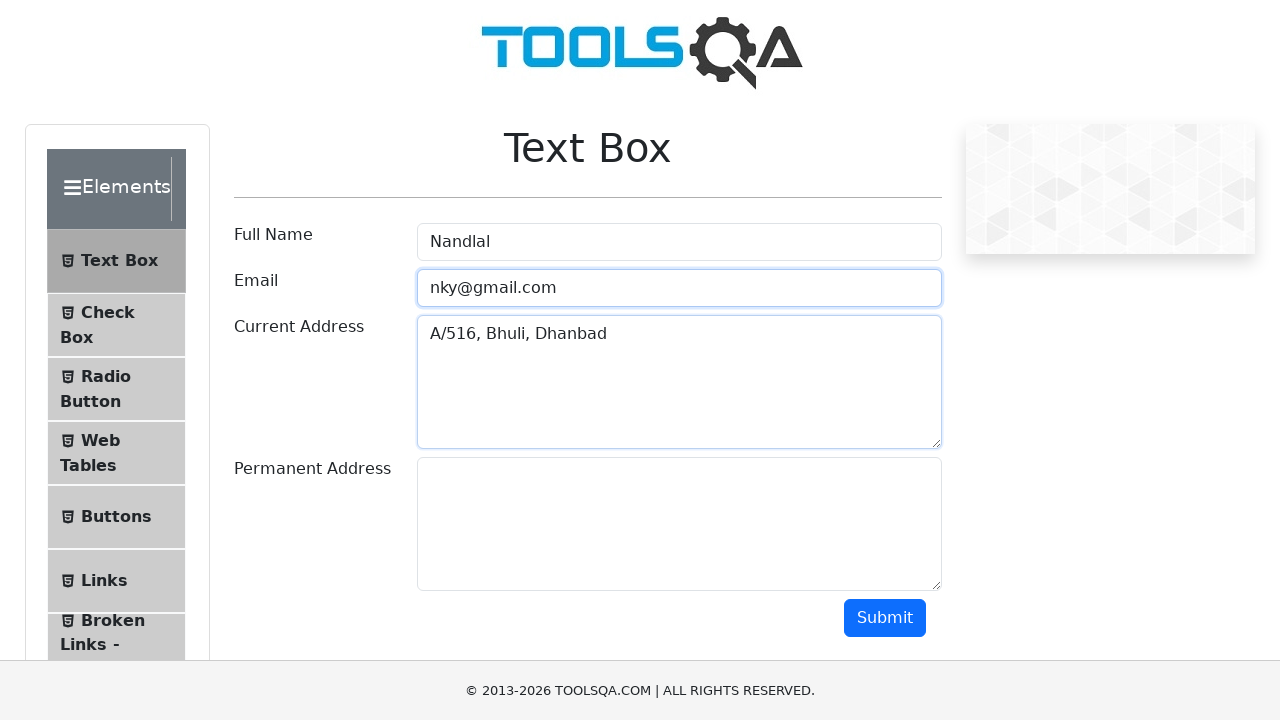

Focused on current address field on #currentAddress
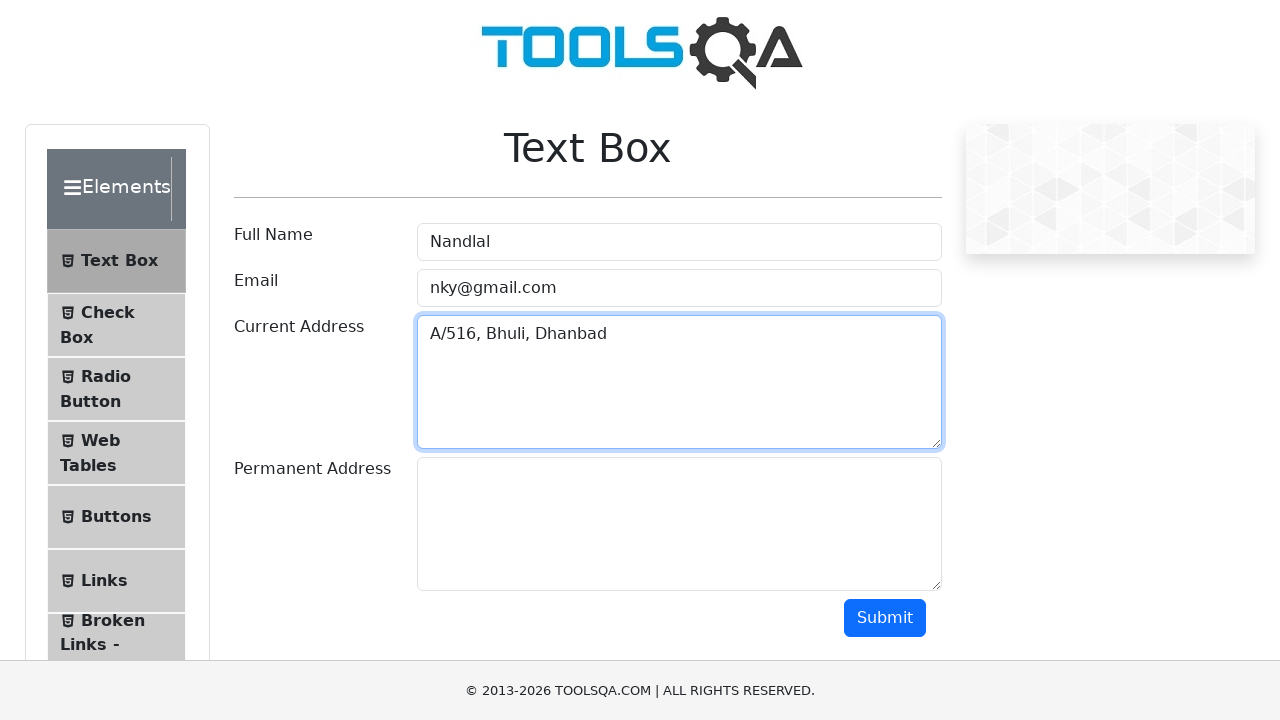

Selected all text in current address field using Ctrl+A
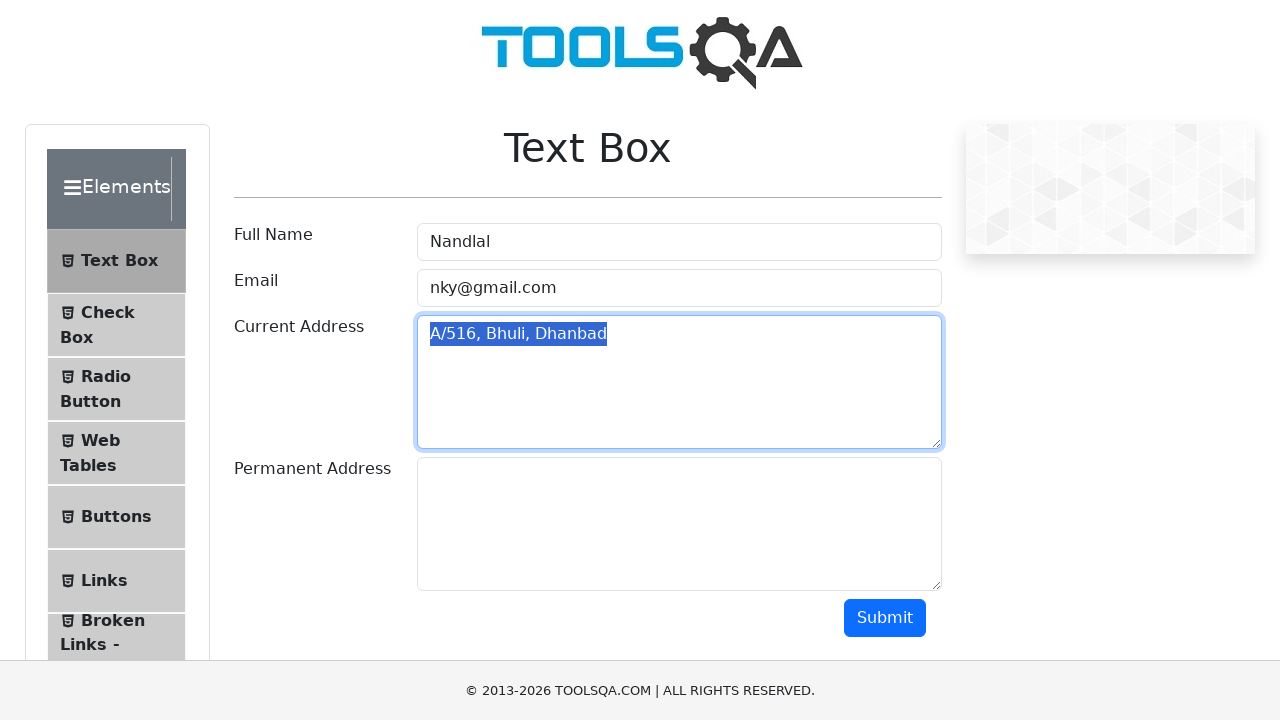

Copied current address text using Ctrl+C
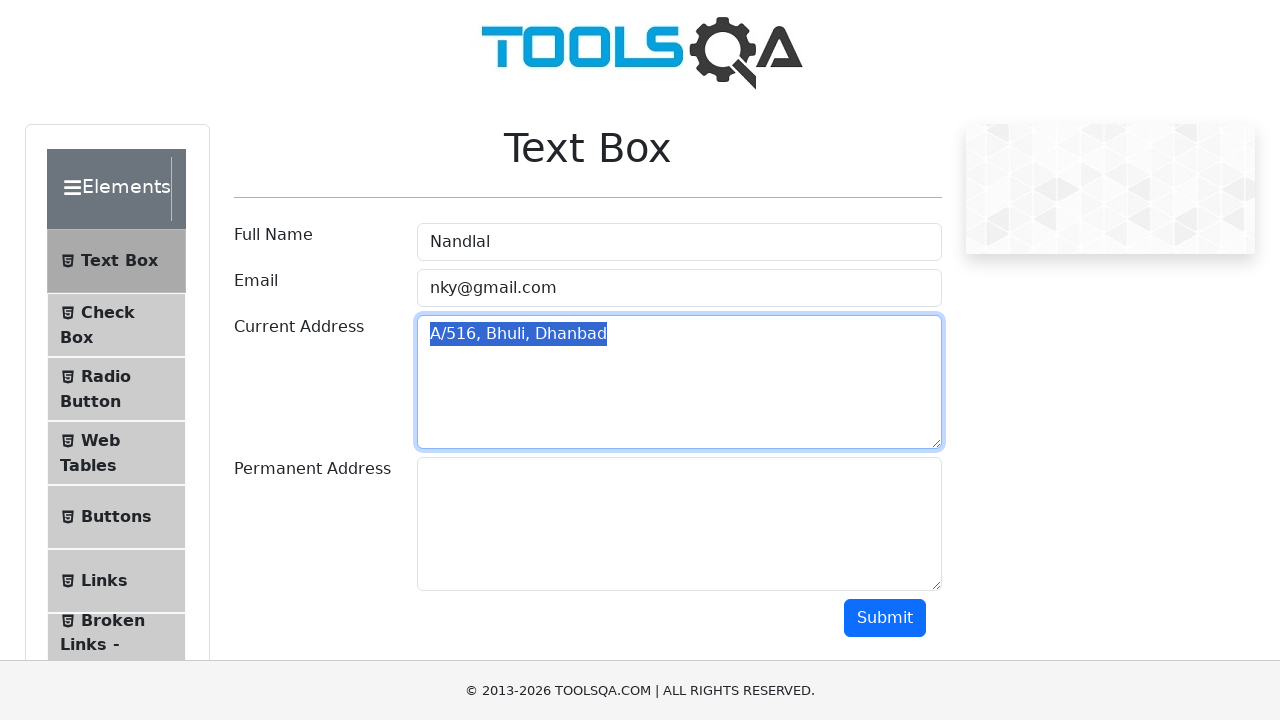

Focused on permanent address field on #permanentAddress
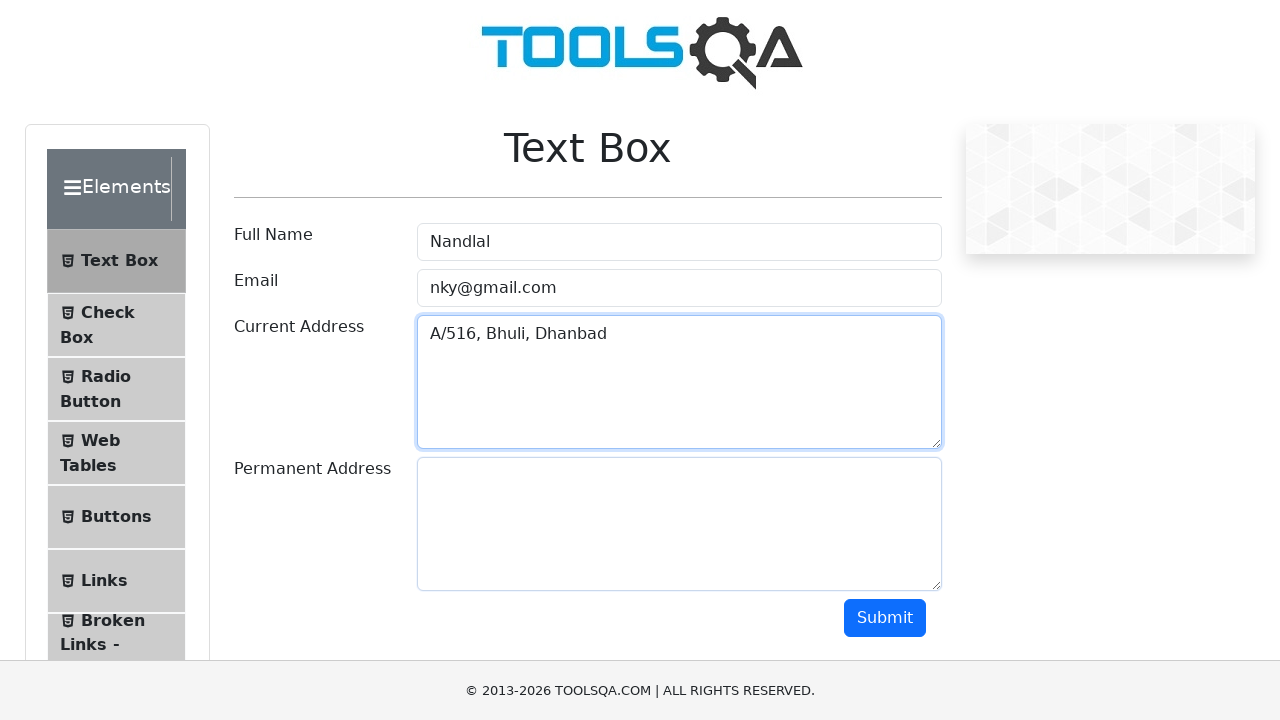

Pasted address into permanent address field using Ctrl+V
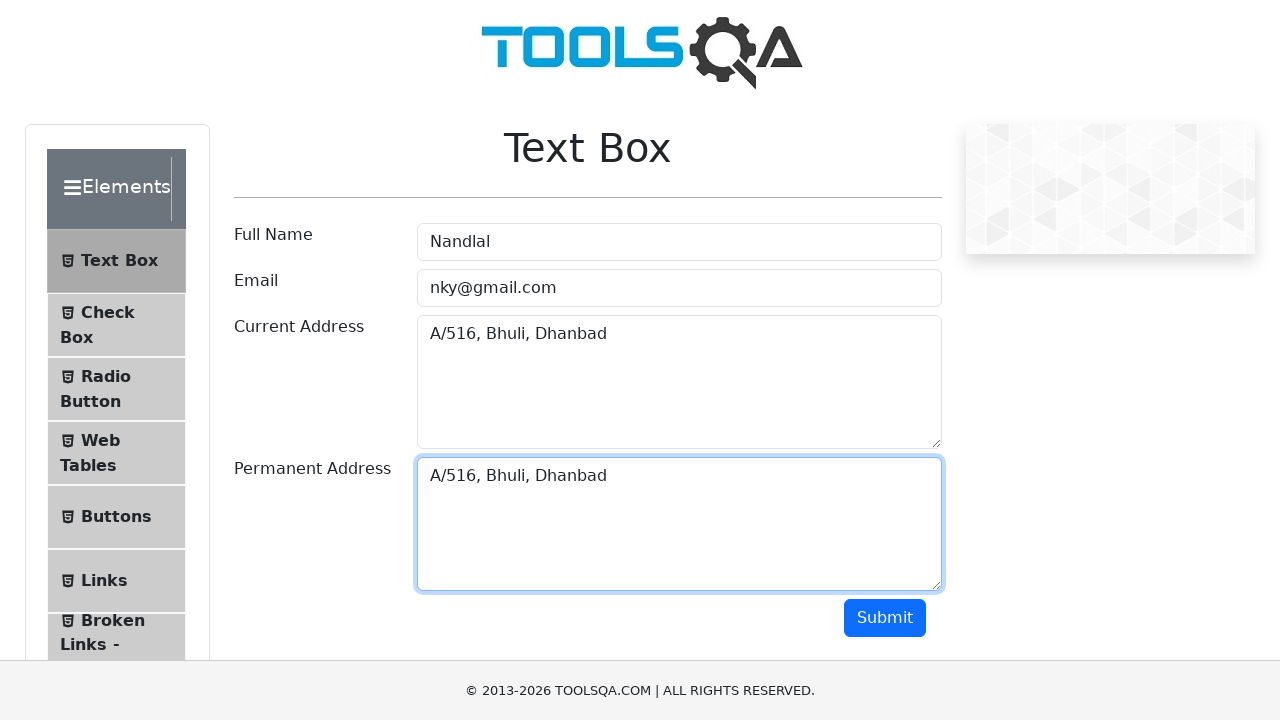

Retrieved current address value
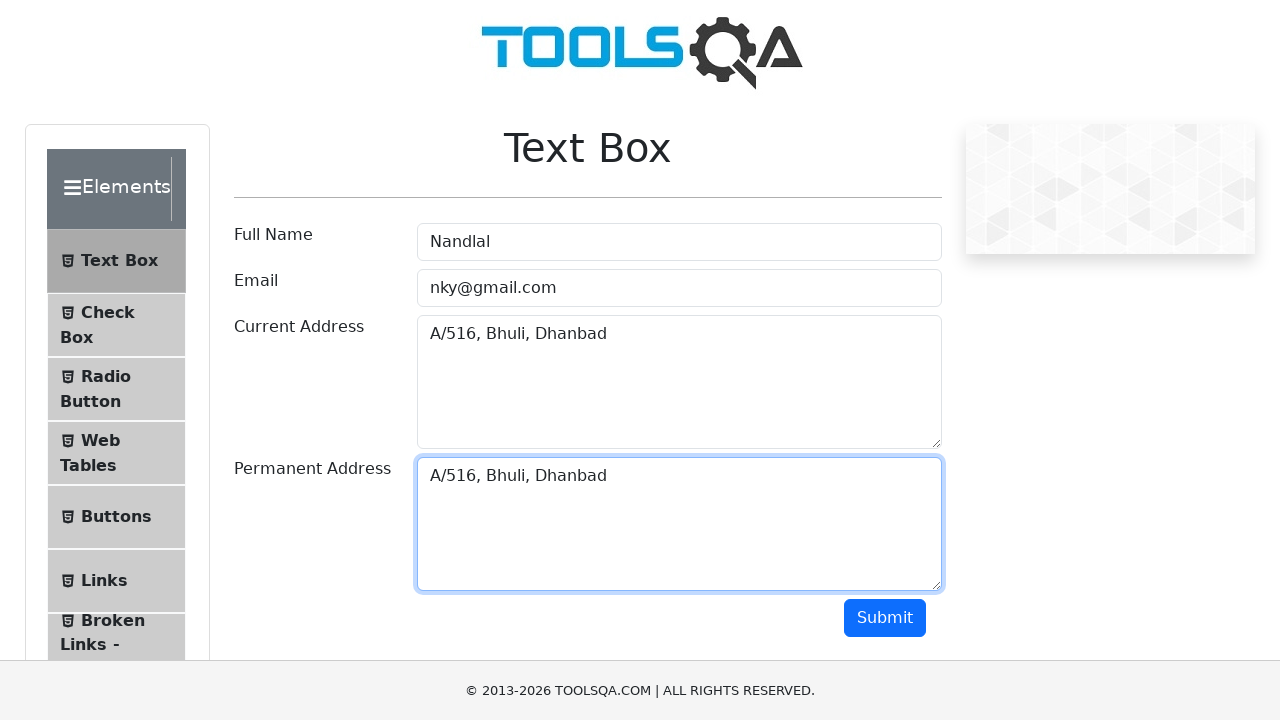

Retrieved permanent address value
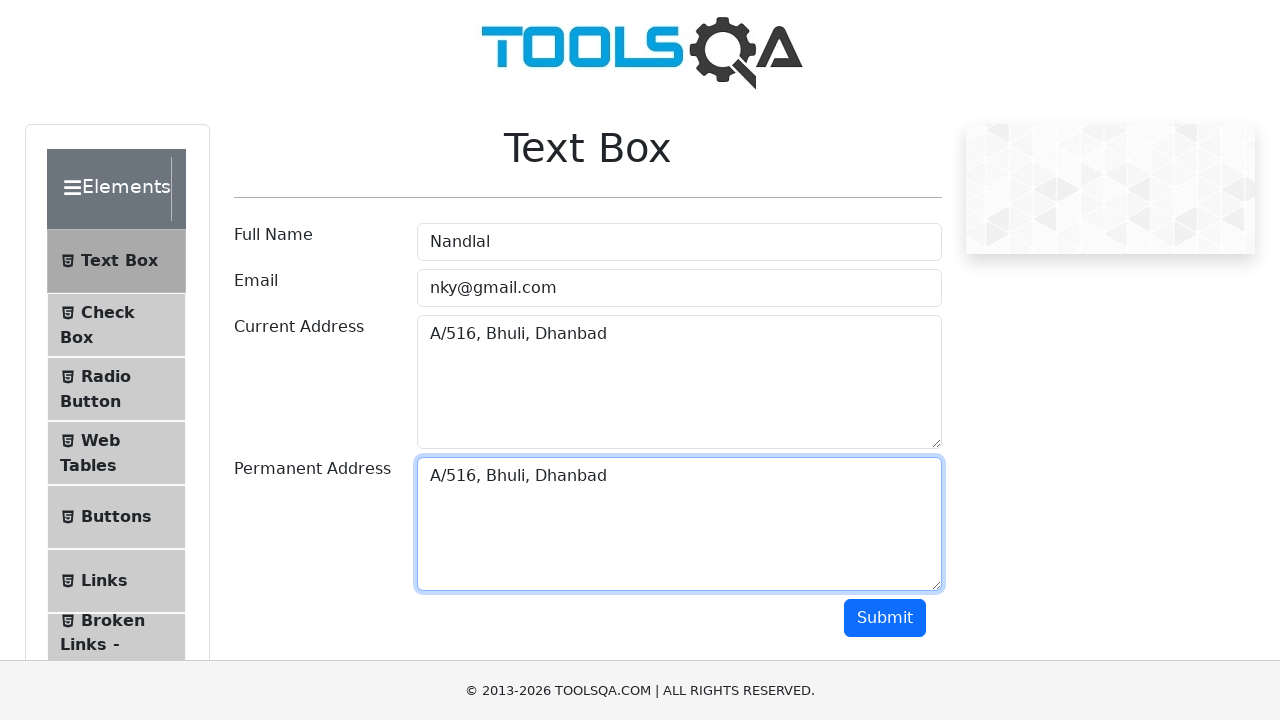

Verified that current and permanent addresses match
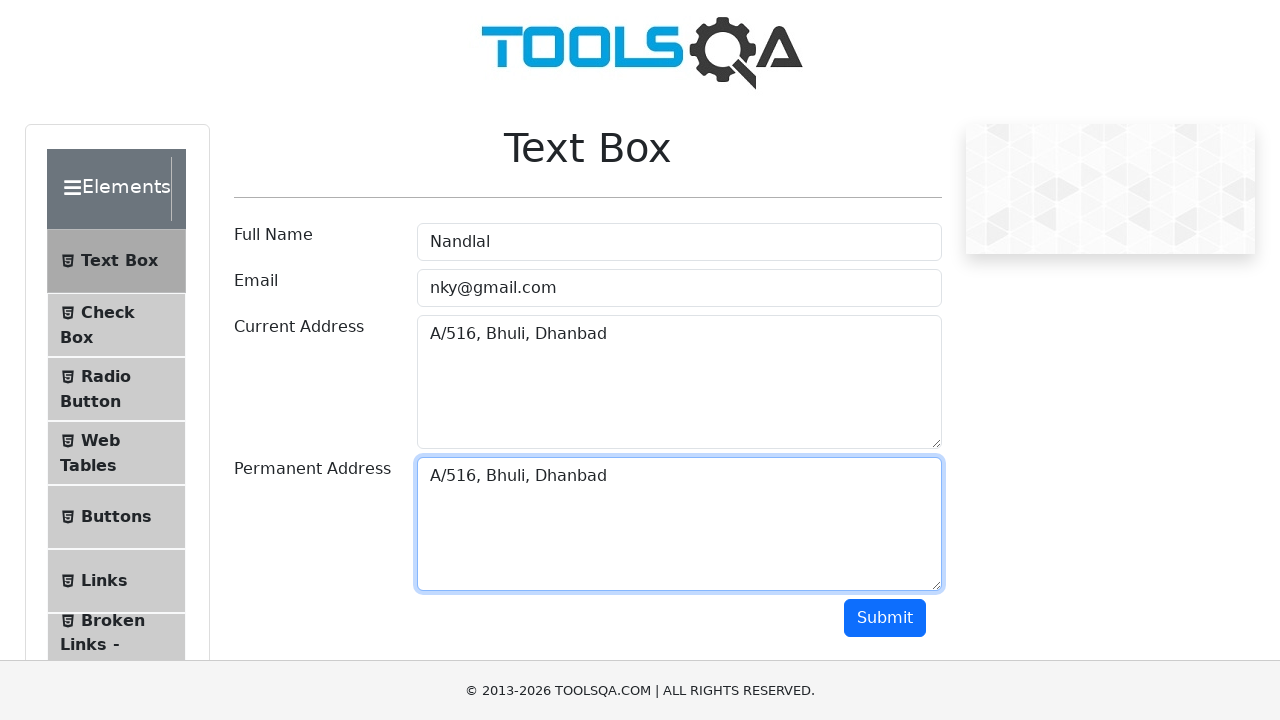

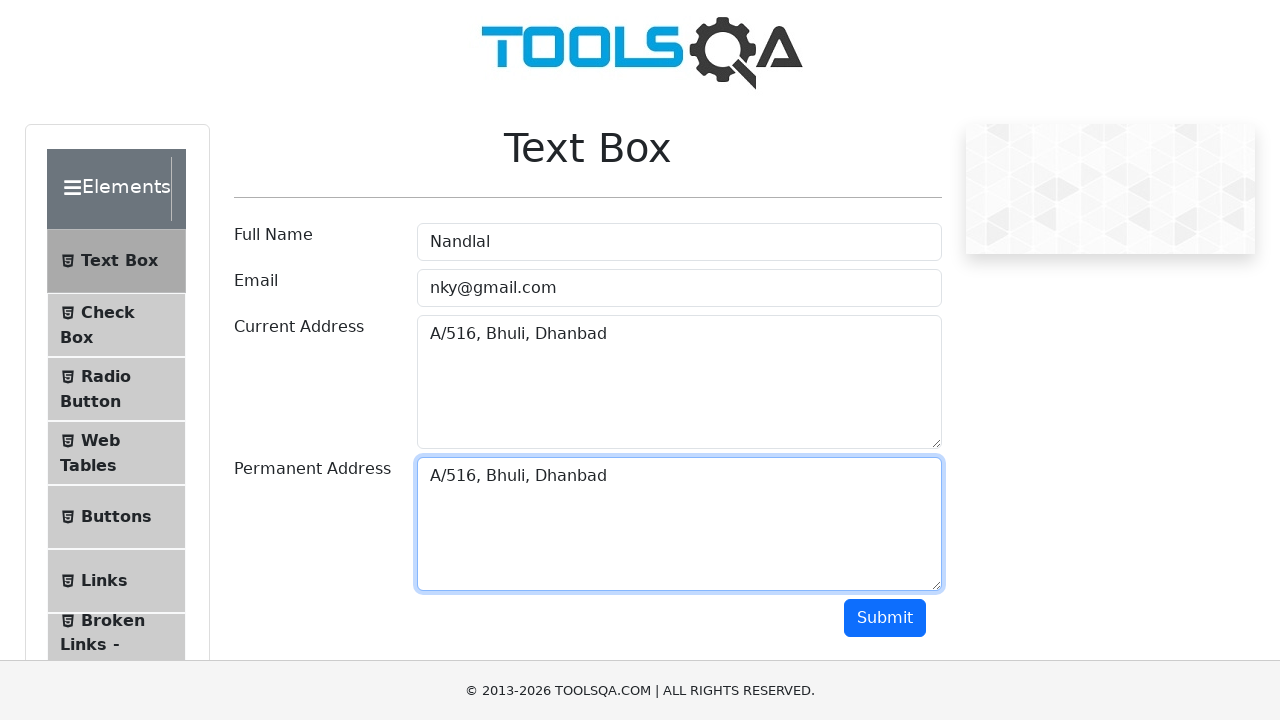